Tests that the complete all checkbox updates state when individual items are completed or cleared

Starting URL: https://demo.playwright.dev/todomvc

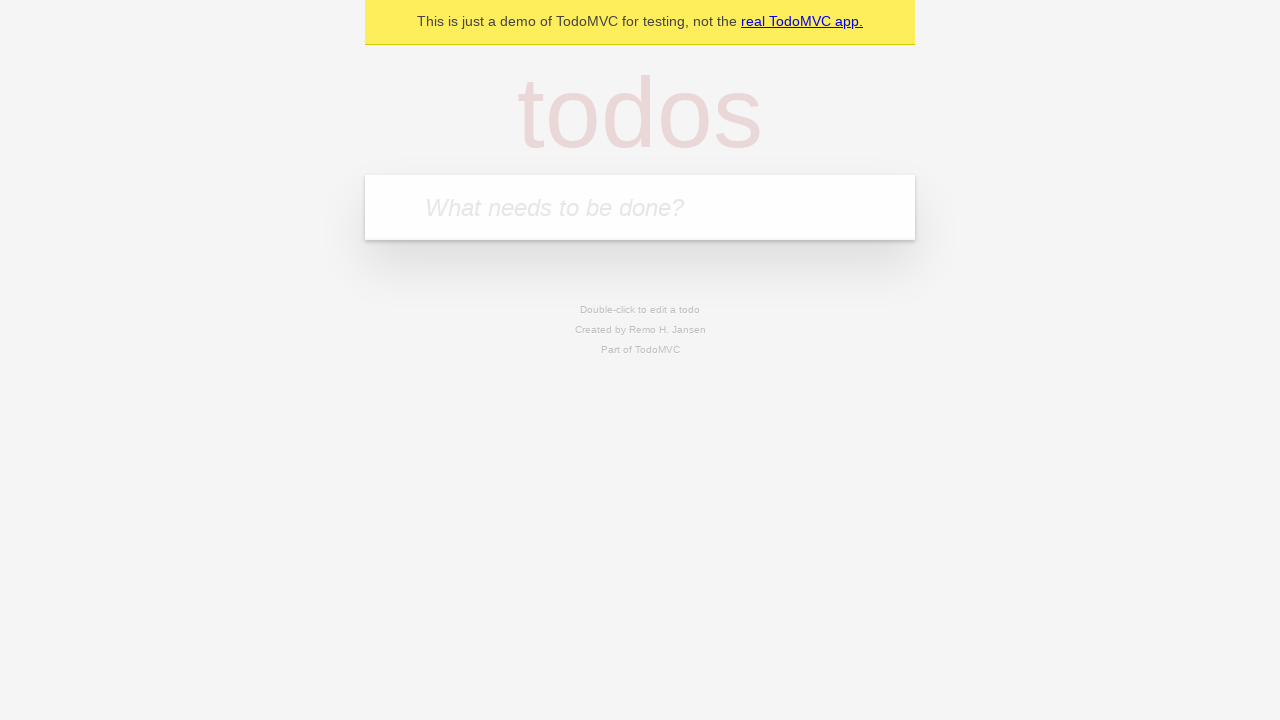

Filled todo input field with 'buy some cheese' on internal:attr=[placeholder="What needs to be done?"i]
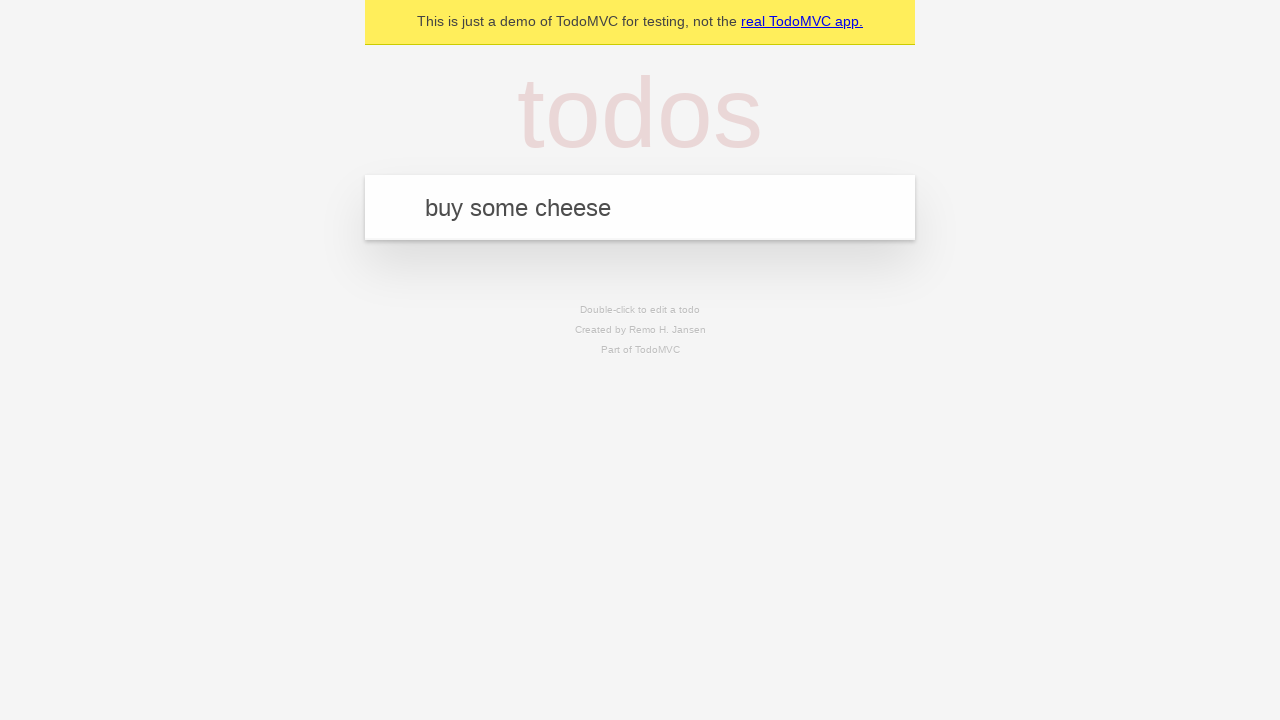

Pressed Enter to create todo 'buy some cheese' on internal:attr=[placeholder="What needs to be done?"i]
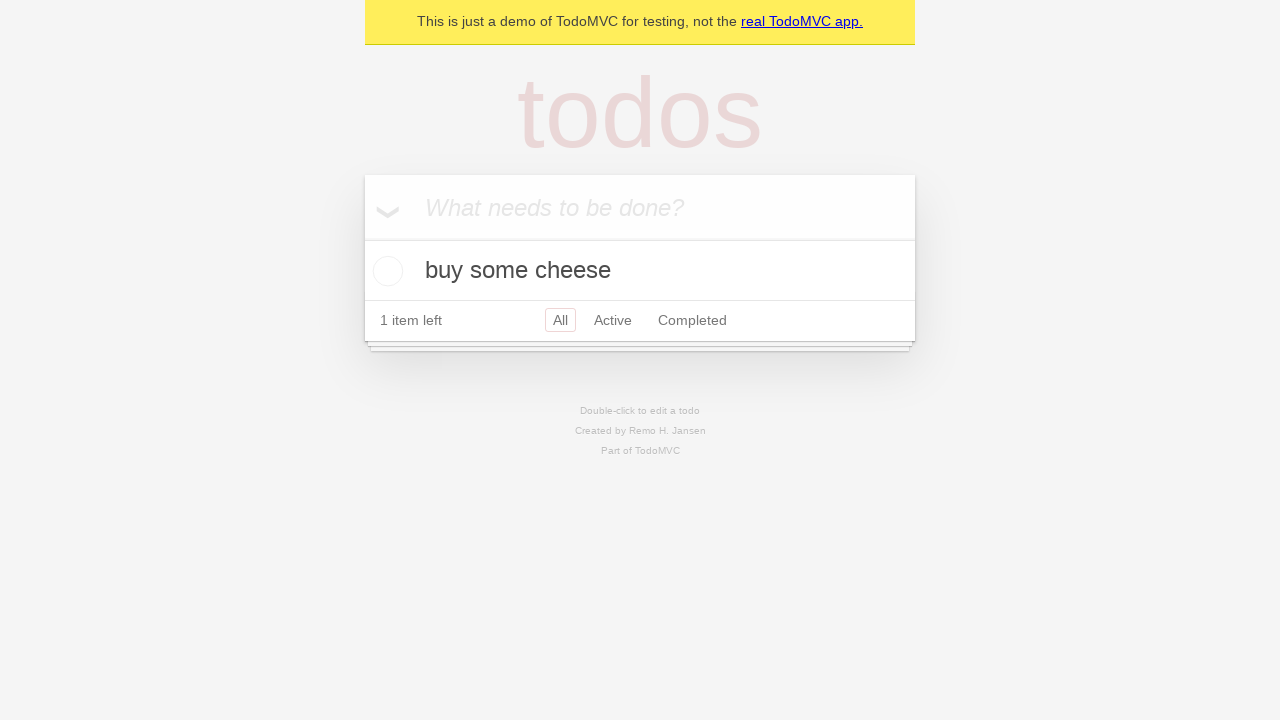

Filled todo input field with 'feed the cat' on internal:attr=[placeholder="What needs to be done?"i]
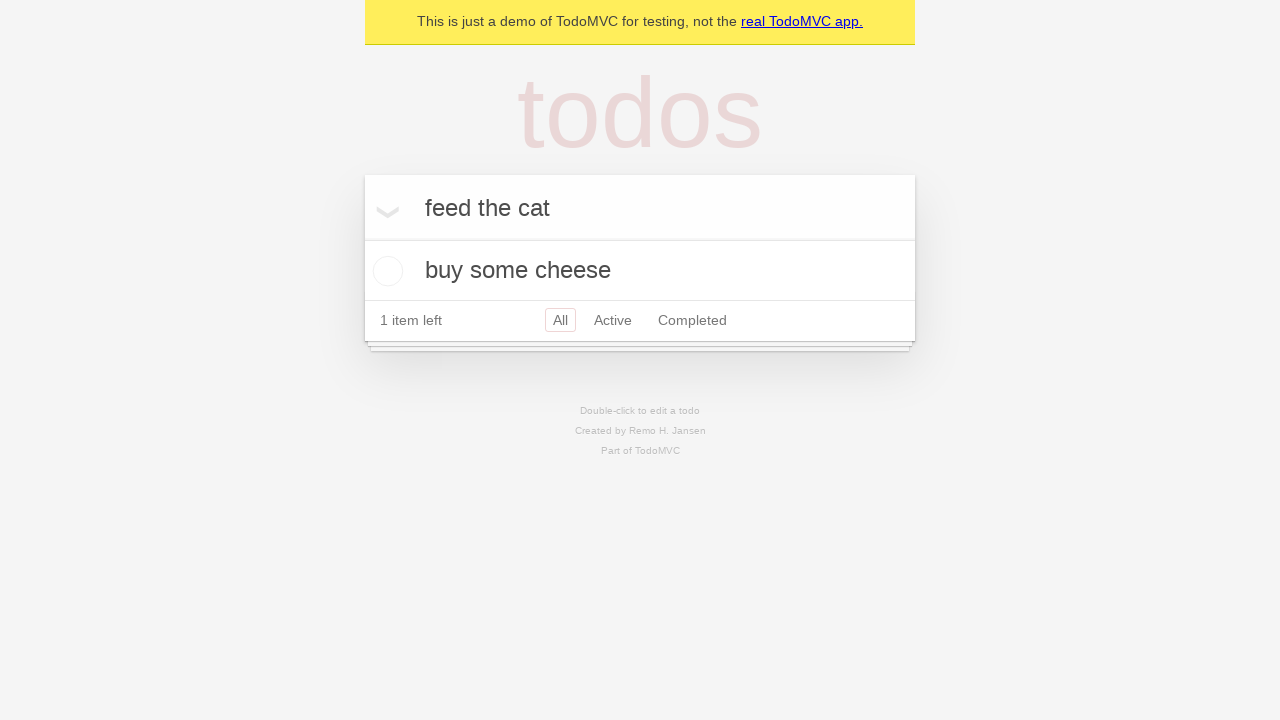

Pressed Enter to create todo 'feed the cat' on internal:attr=[placeholder="What needs to be done?"i]
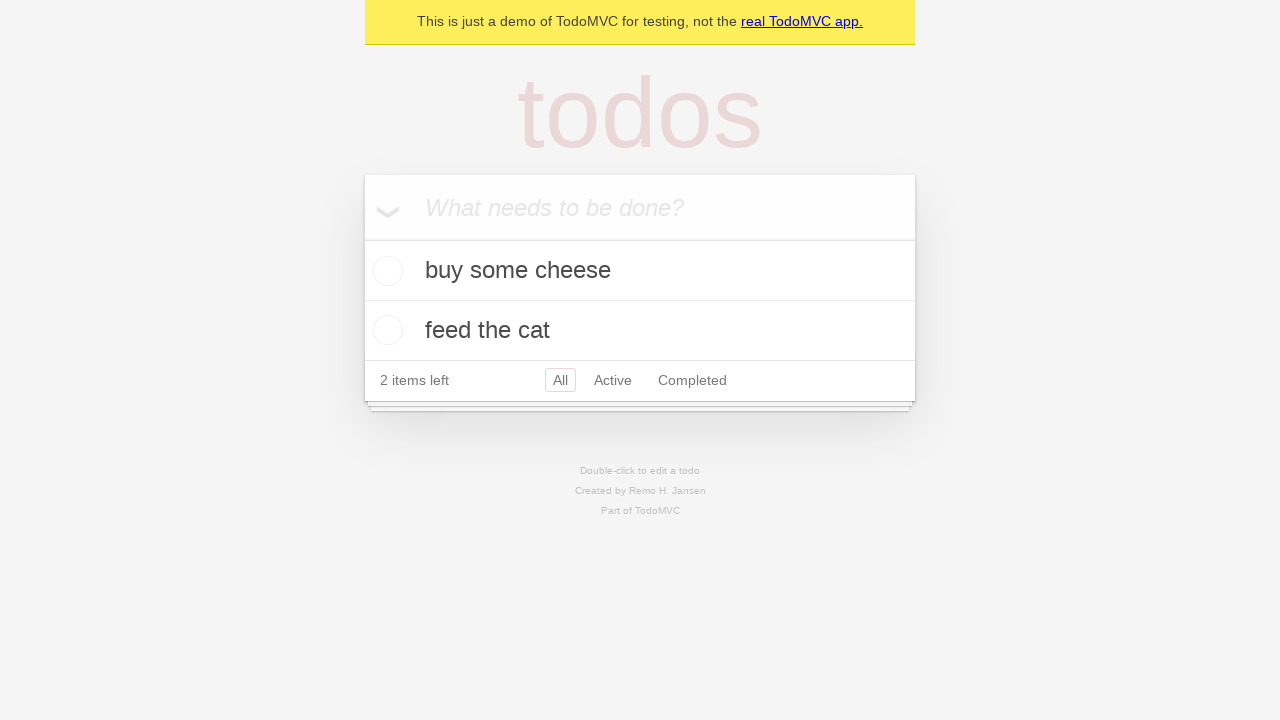

Filled todo input field with 'book a doctors appointment' on internal:attr=[placeholder="What needs to be done?"i]
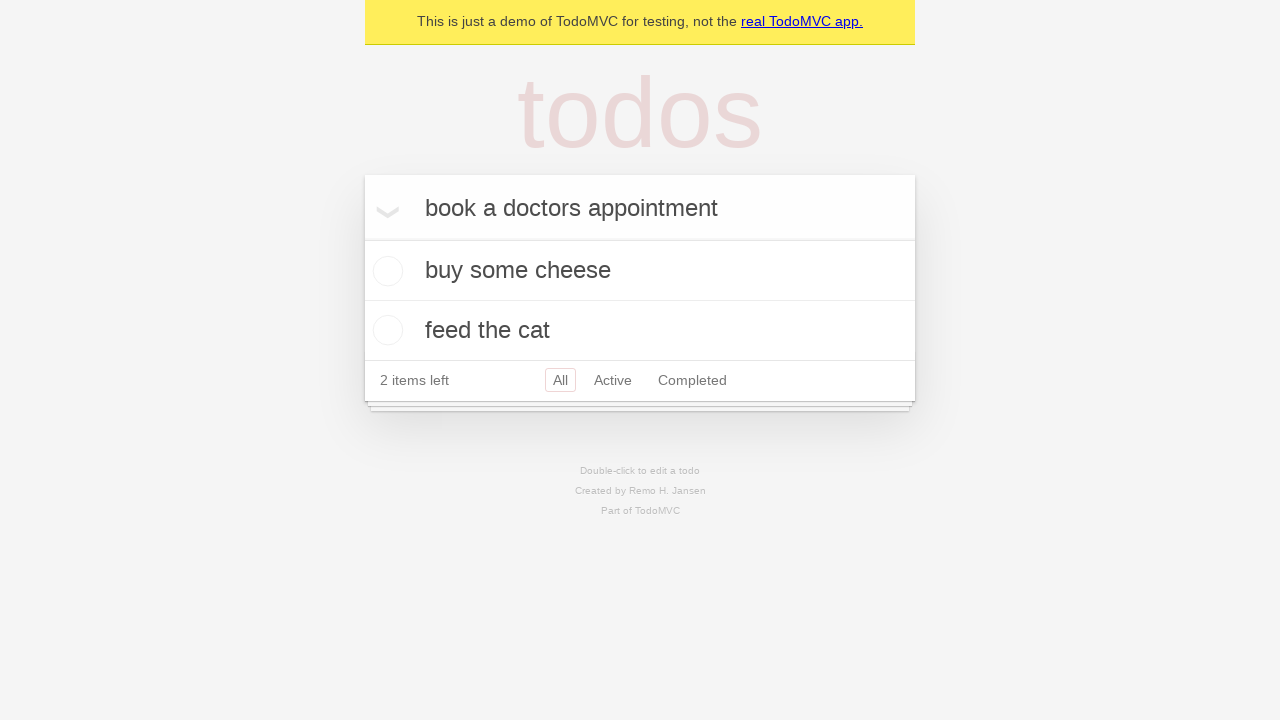

Pressed Enter to create todo 'book a doctors appointment' on internal:attr=[placeholder="What needs to be done?"i]
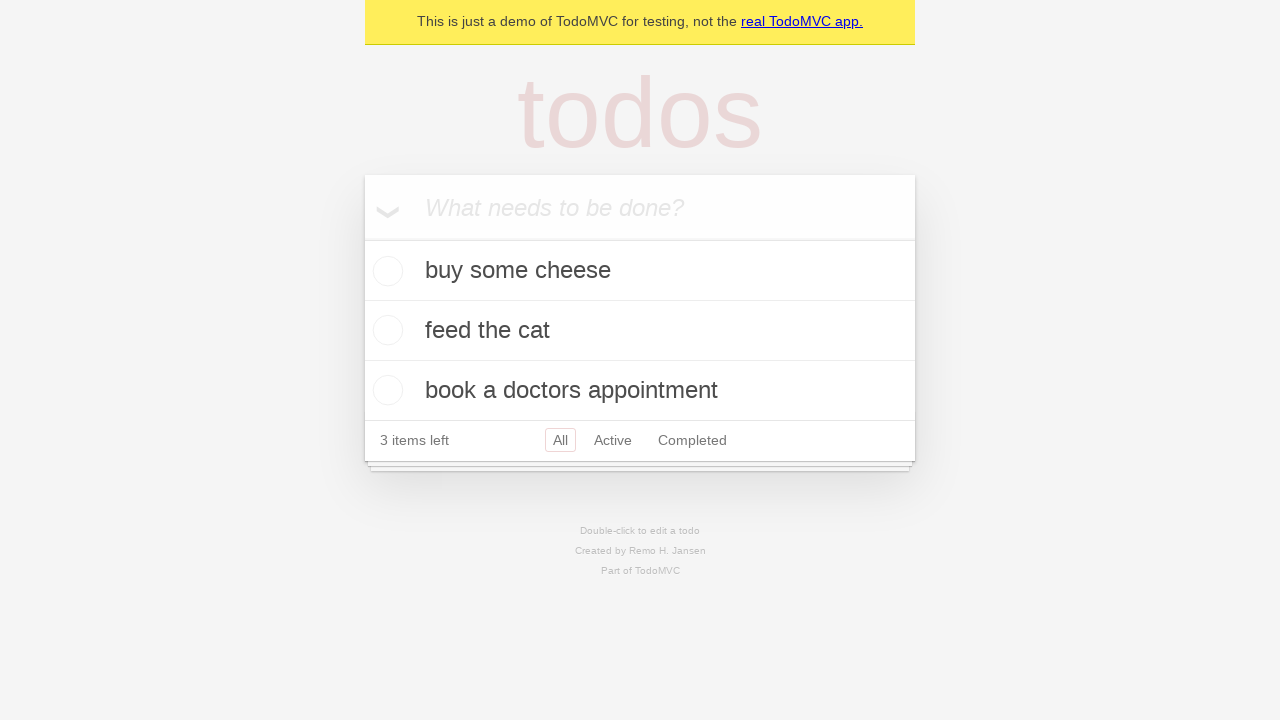

Waited for all 3 todos to be created
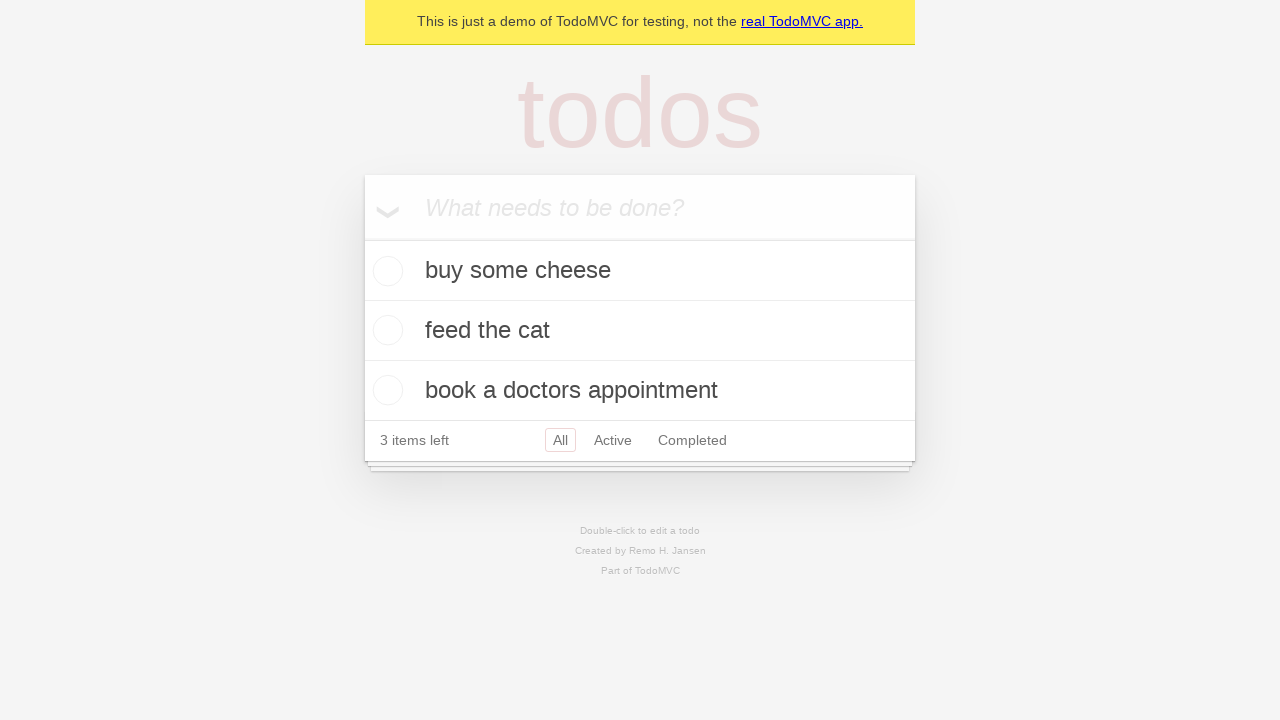

Clicked 'Mark all as complete' checkbox to complete all todos at (362, 238) on internal:label="Mark all as complete"i
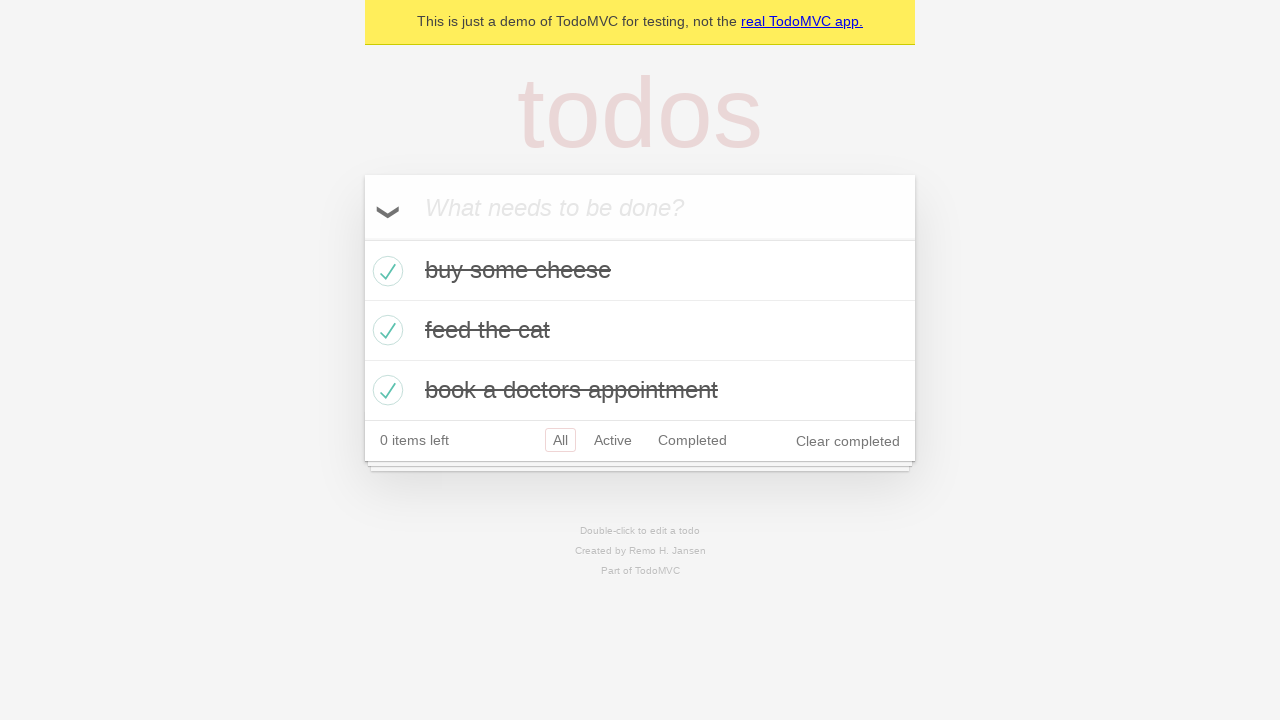

Unchecked the first todo to mark it as incomplete at (385, 271) on internal:testid=[data-testid="todo-item"s] >> nth=0 >> internal:role=checkbox
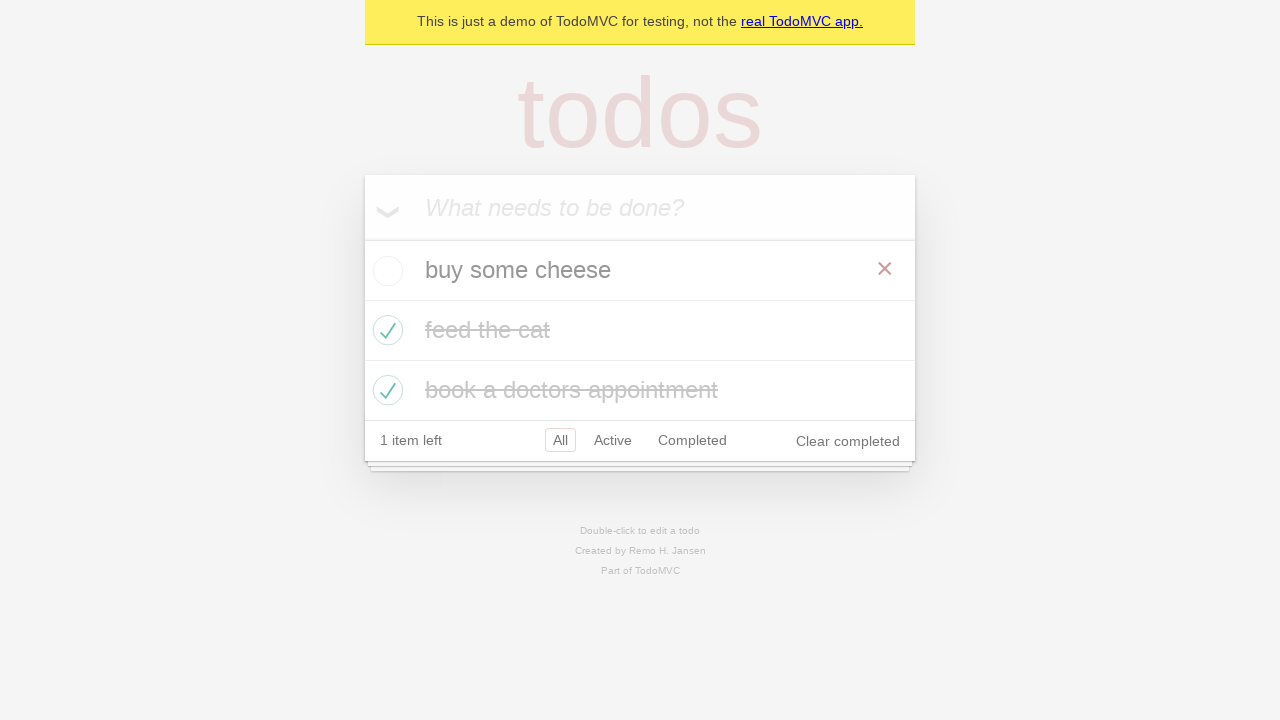

Checked the first todo again to mark it as complete at (385, 271) on internal:testid=[data-testid="todo-item"s] >> nth=0 >> internal:role=checkbox
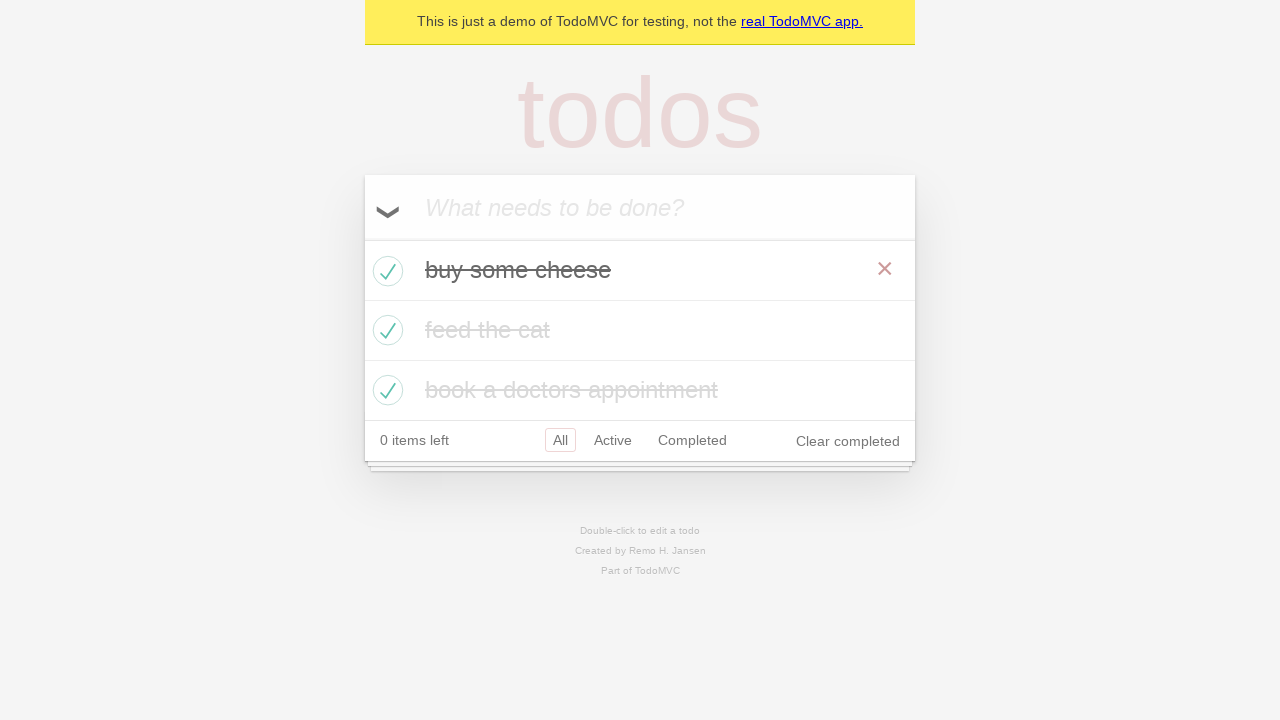

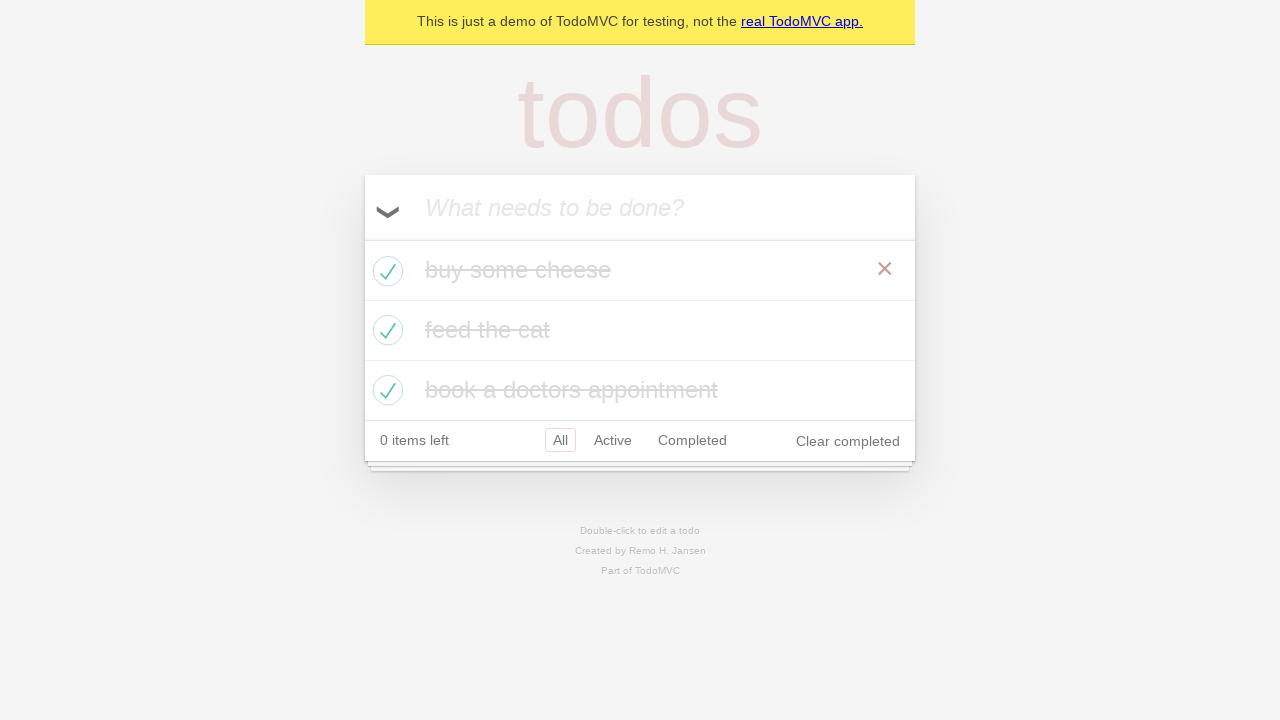